Navigates to the UFC website and verifies that the "Events" text is visible on the page

Starting URL: https://ufc.com/

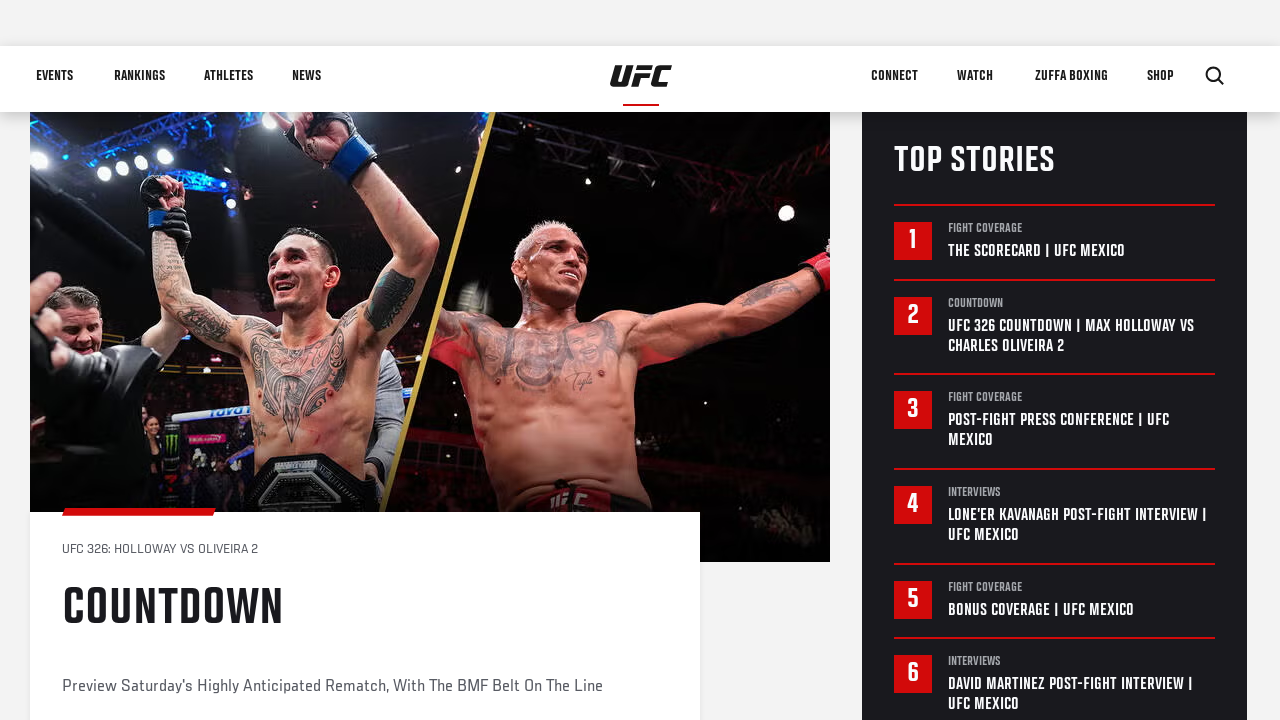

Navigated to UFC website at https://ufc.com/
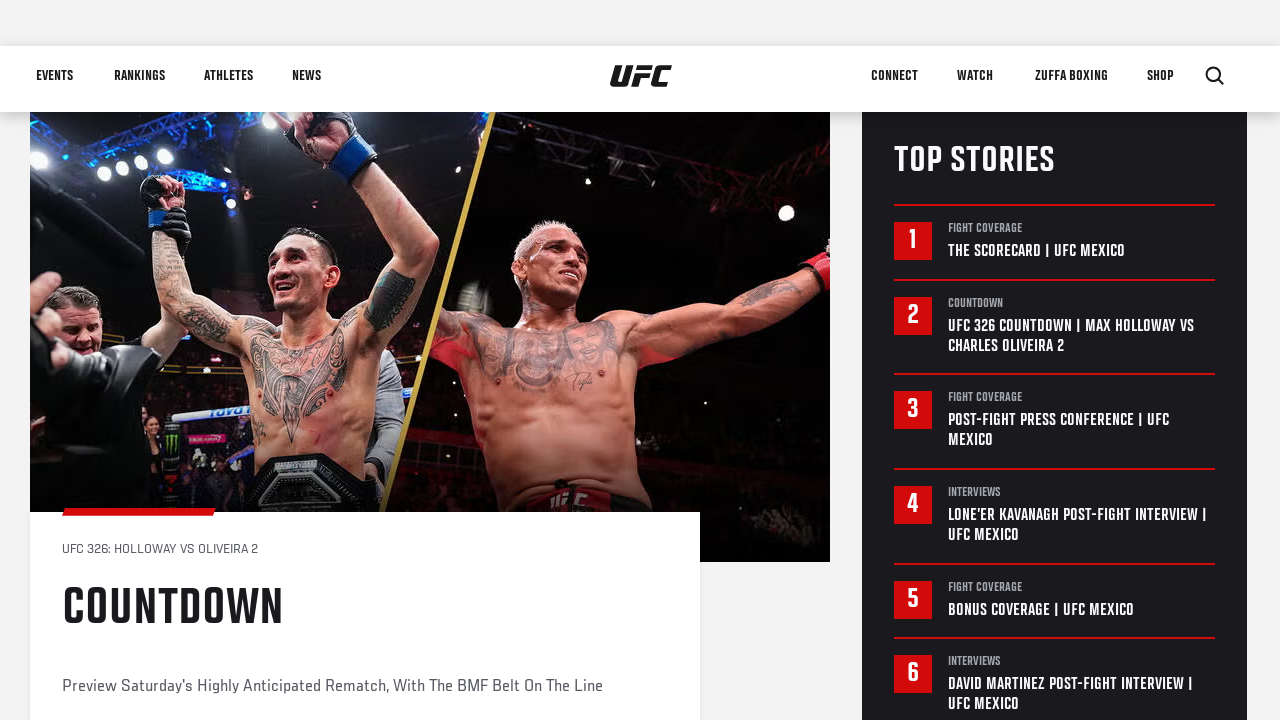

Waited for 'Events' text to appear on the page
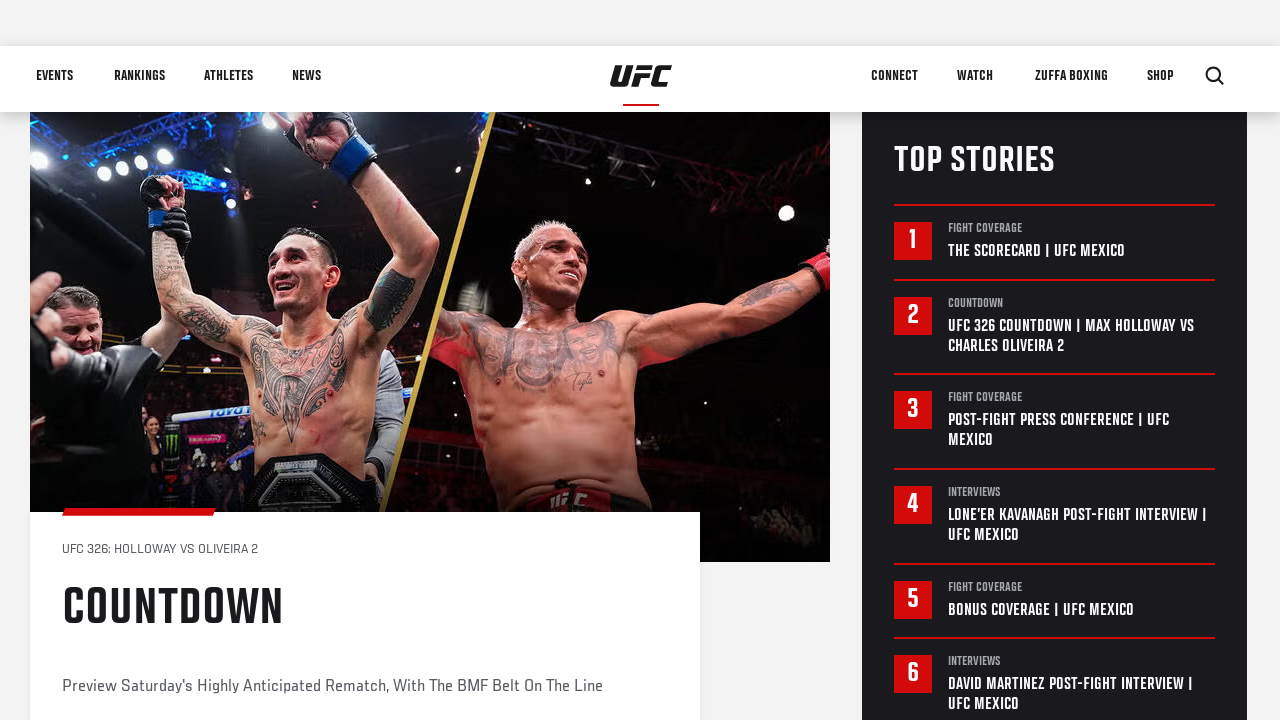

Located the first 'Events' text element
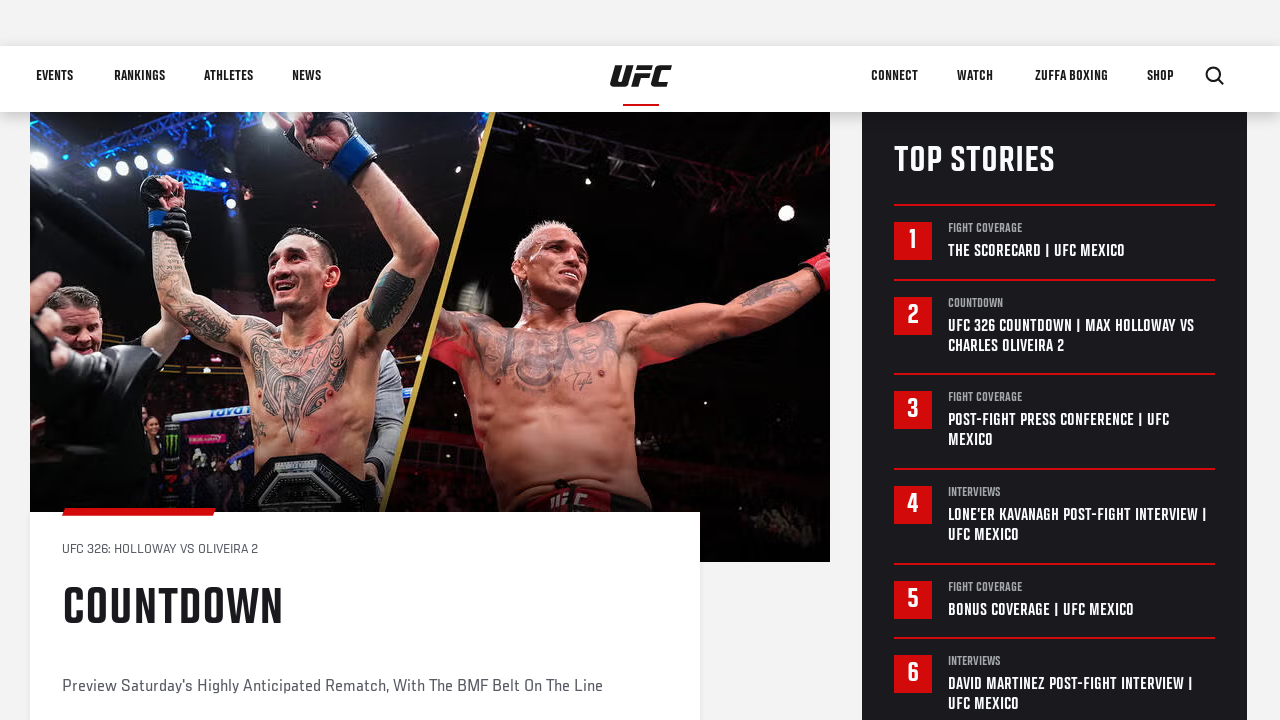

Verified that 'Events' text is visible on the page
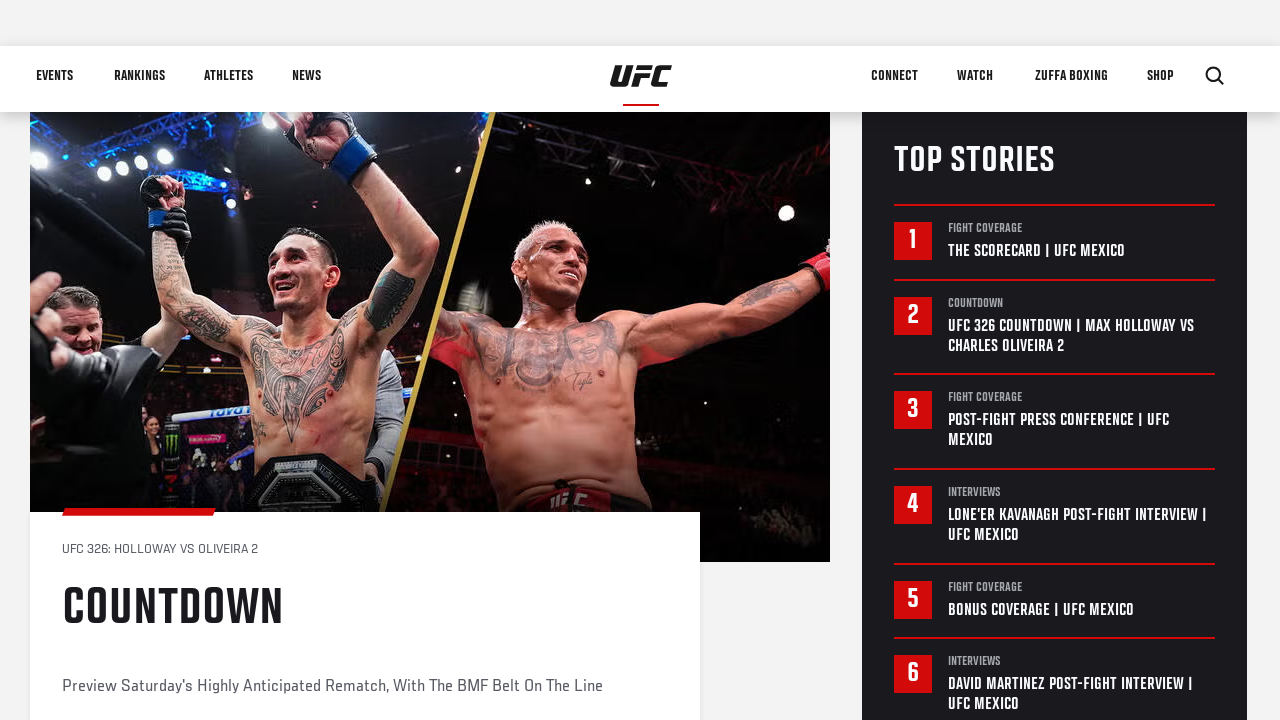

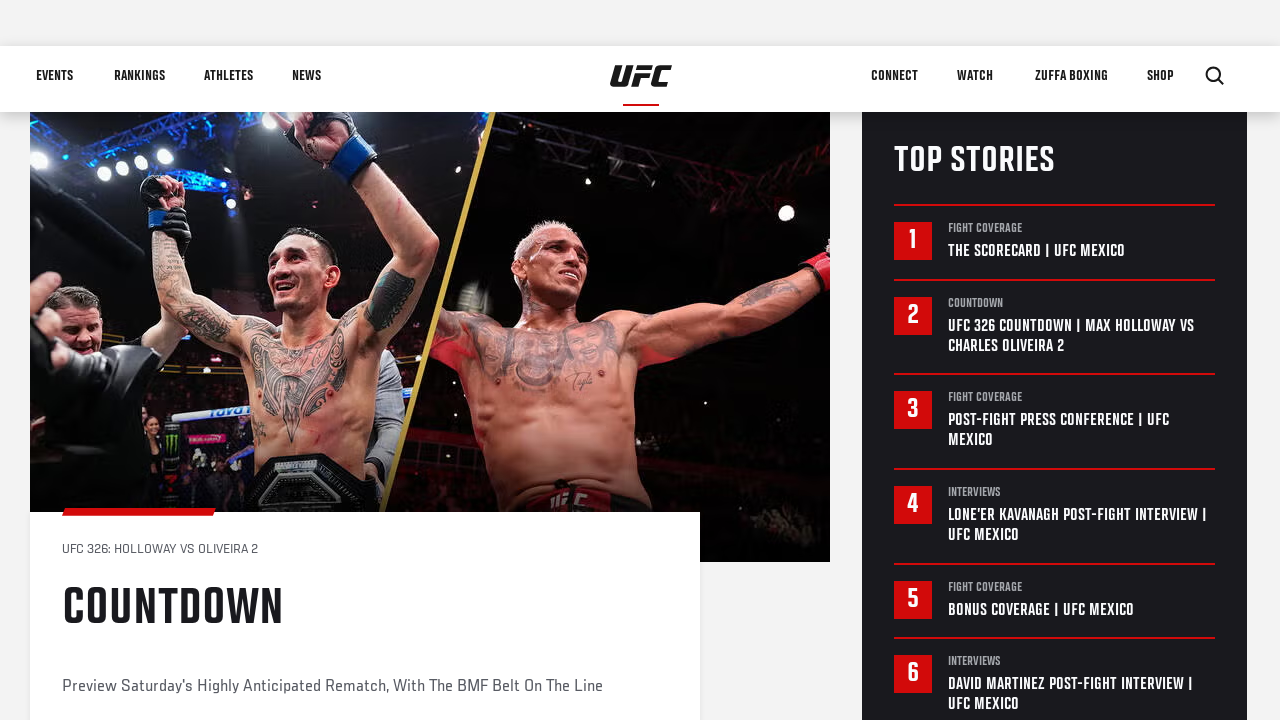